Navigates to the OrangeHRM demo page and verifies the page loads by checking the title is present

Starting URL: https://opensource-demo.orangehrmlive.com/

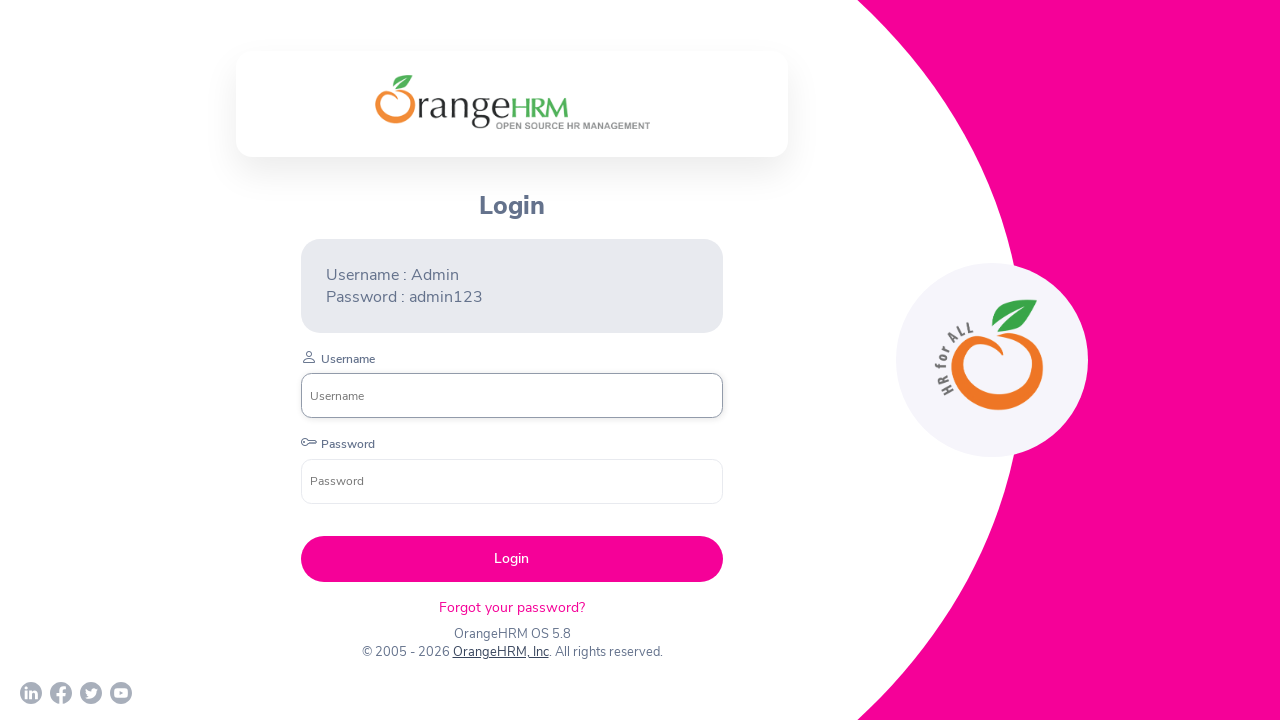

Navigated to OrangeHRM demo page
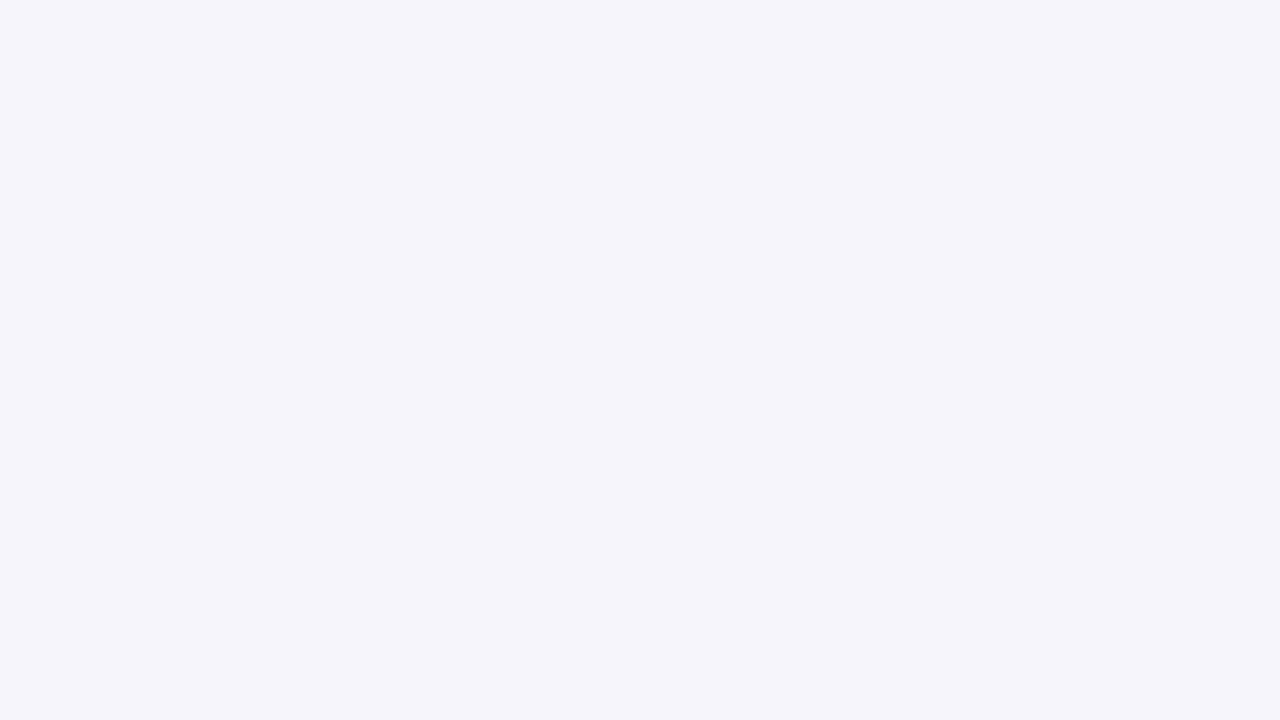

Page DOM content loaded
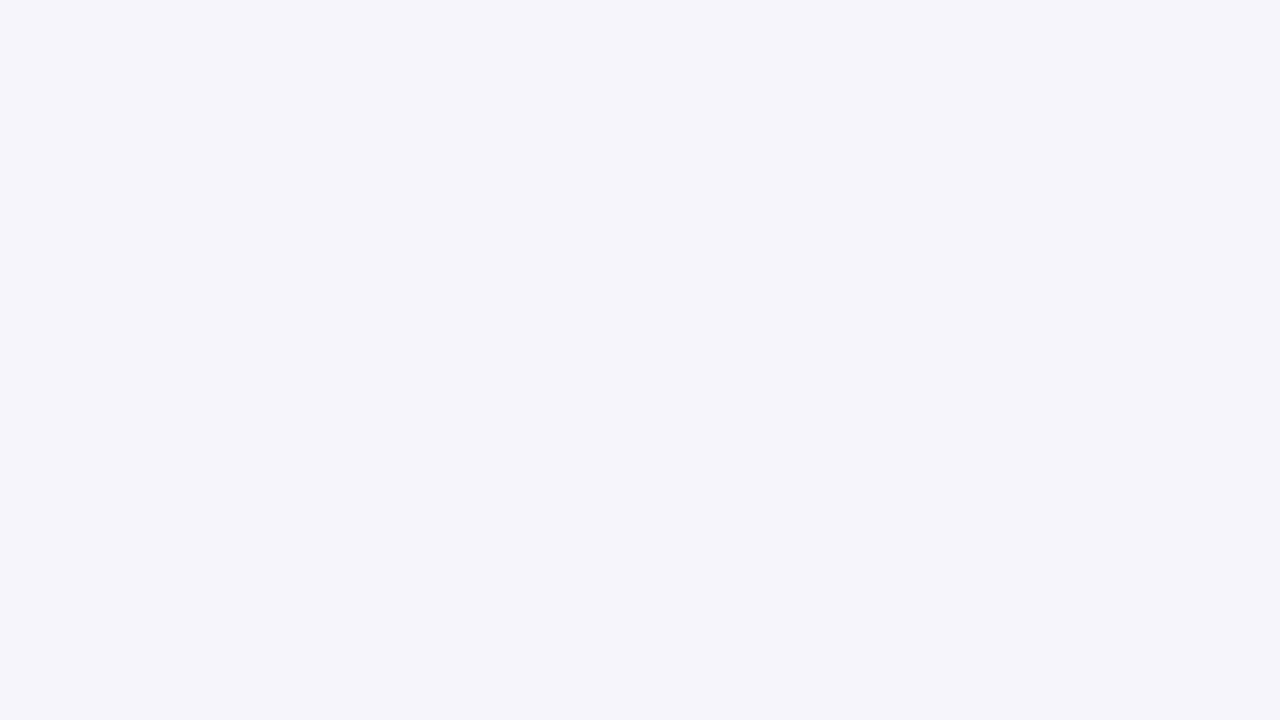

Retrieved page title: OrangeHRM
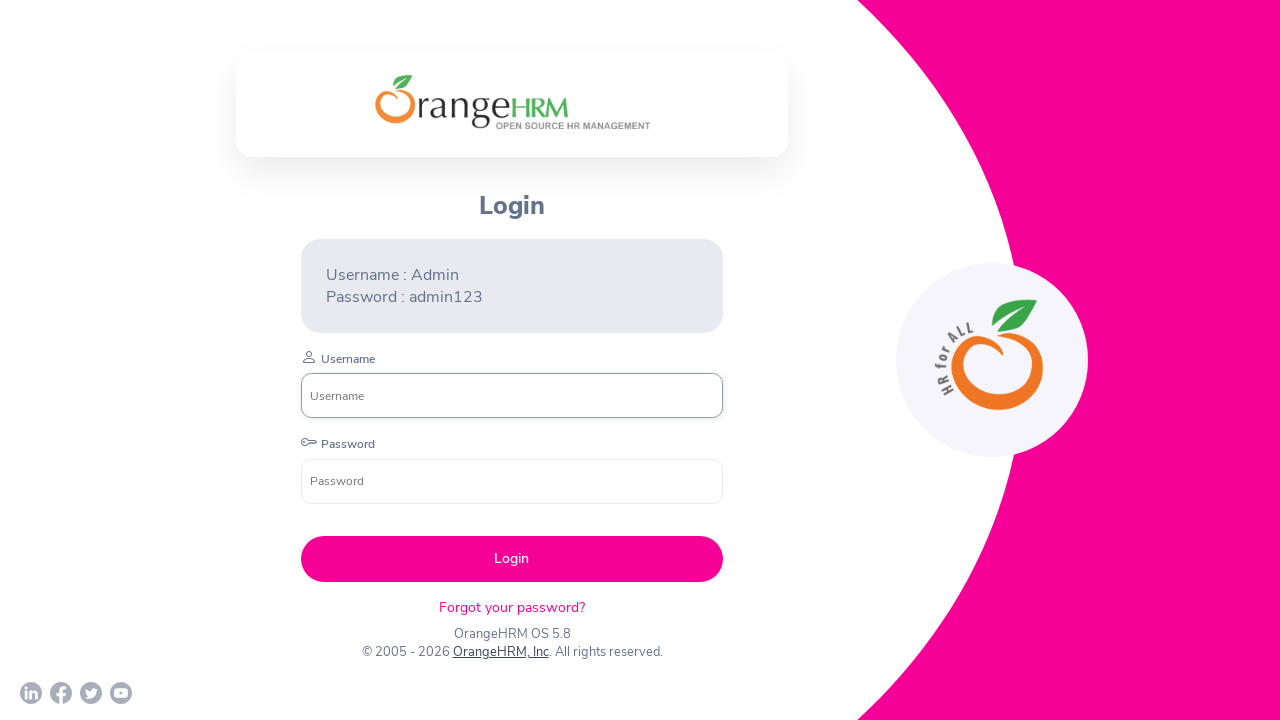

Verified page title is present and not empty
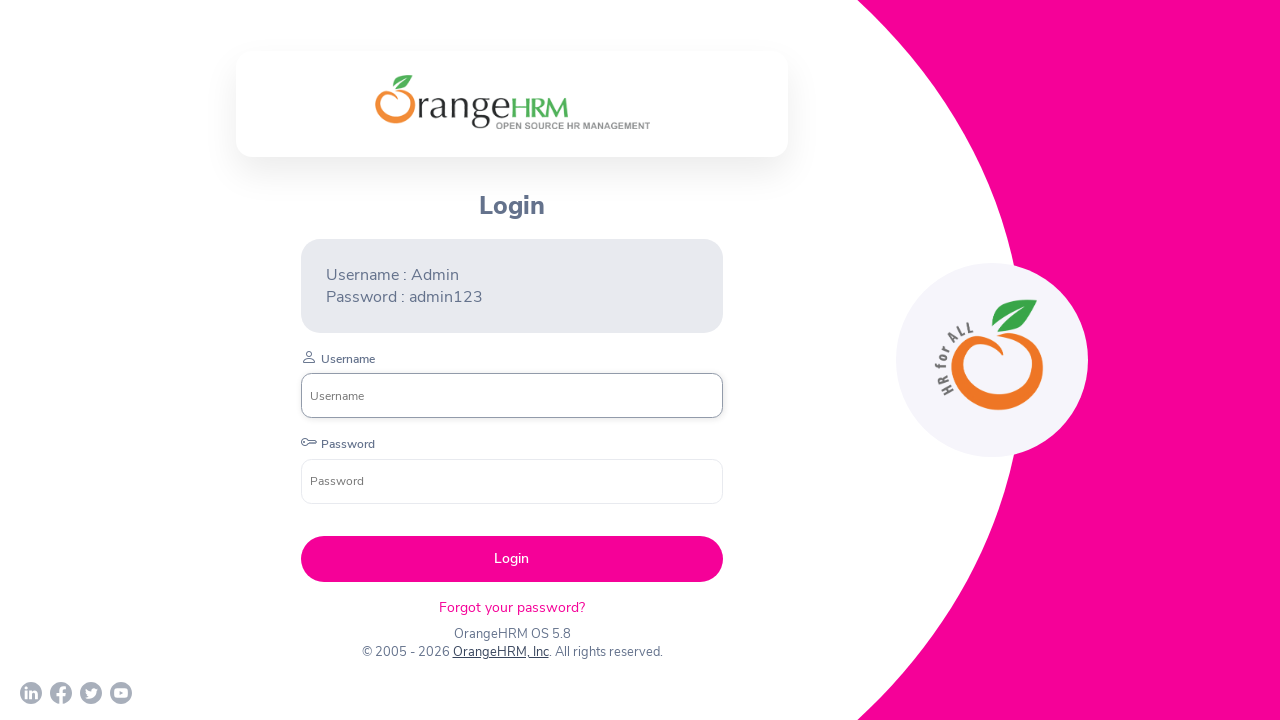

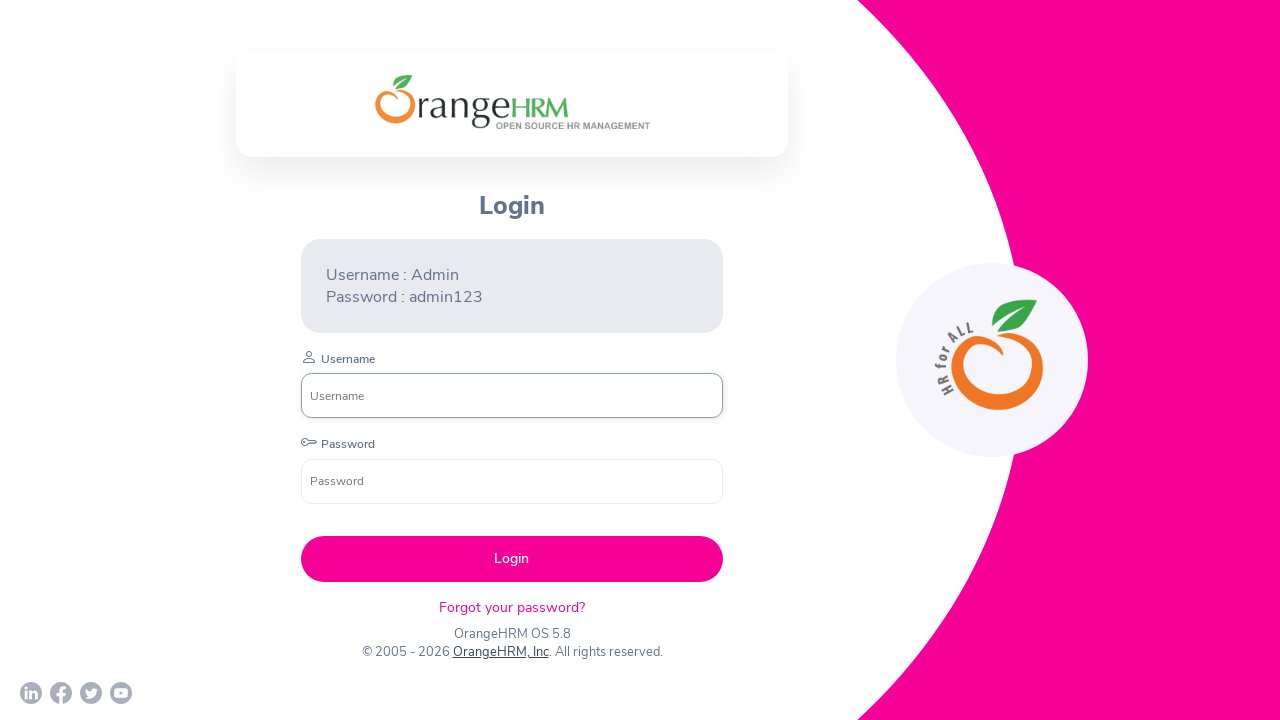